Navigates through key application pages including events, directory search, and people profile pages

Starting URL: http://events.flinders.edu.au

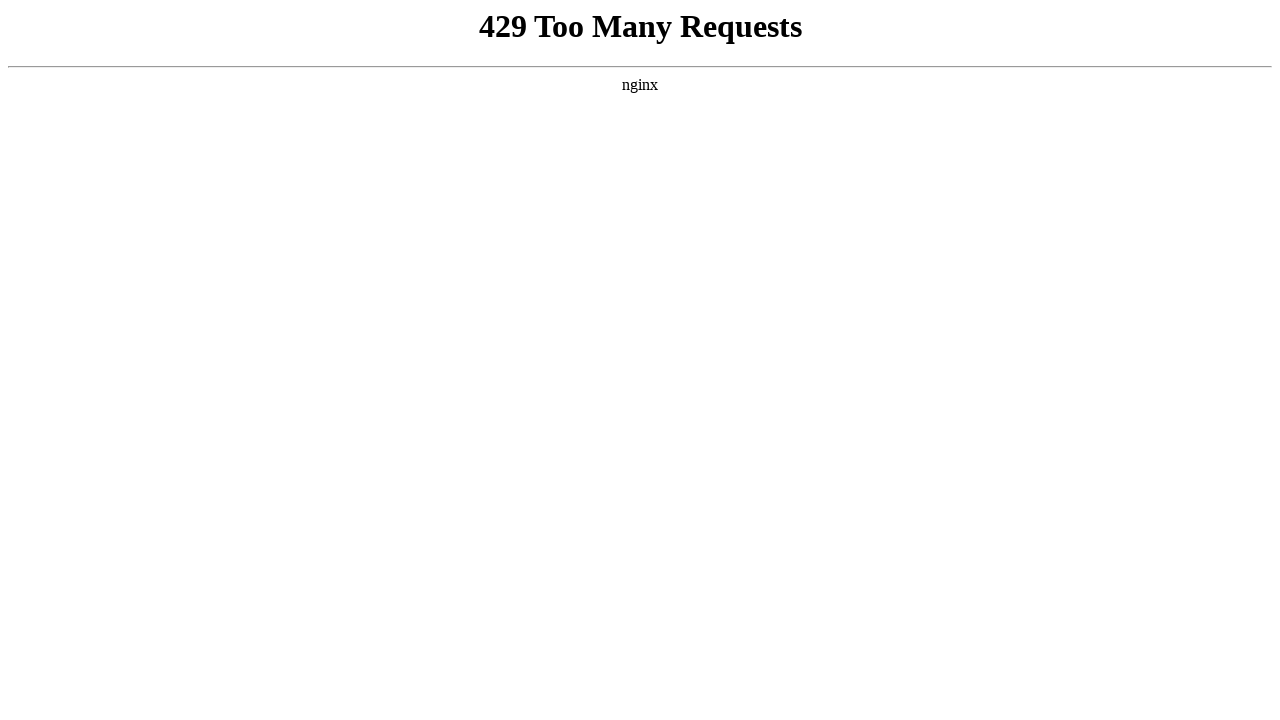

Navigated to Directory search form page
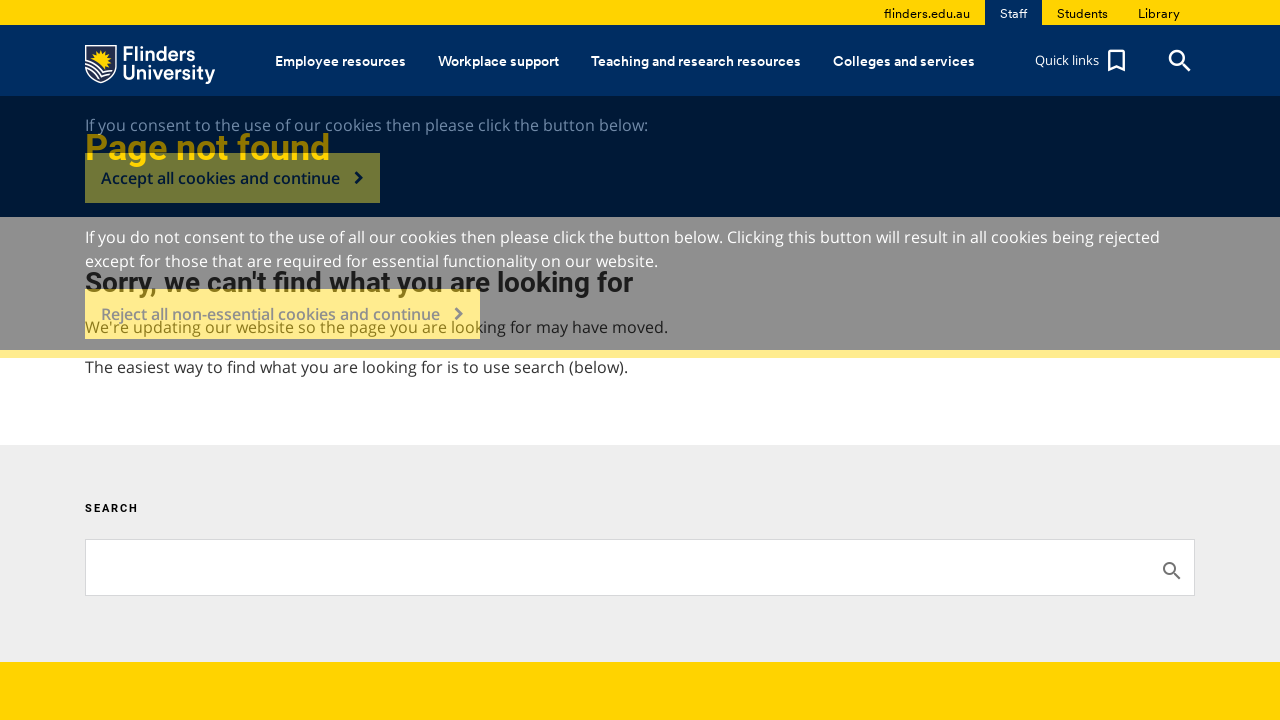

Navigated to staff profile page for John Roddick
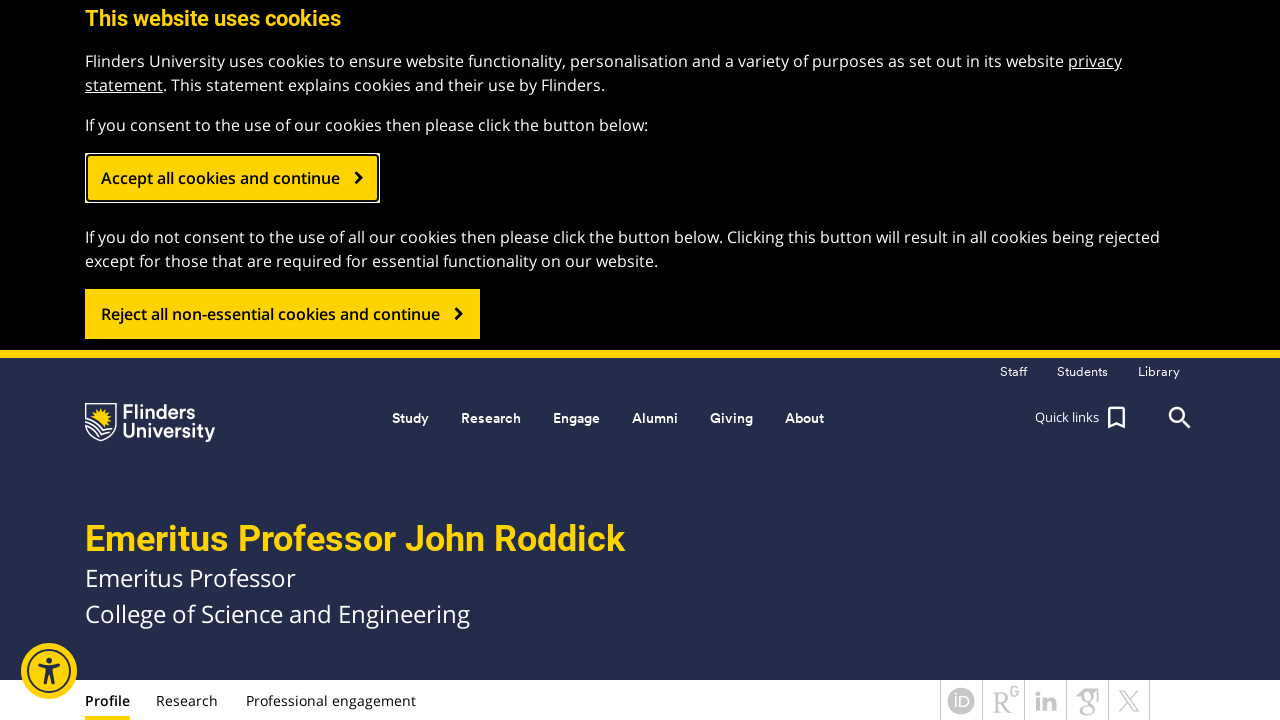

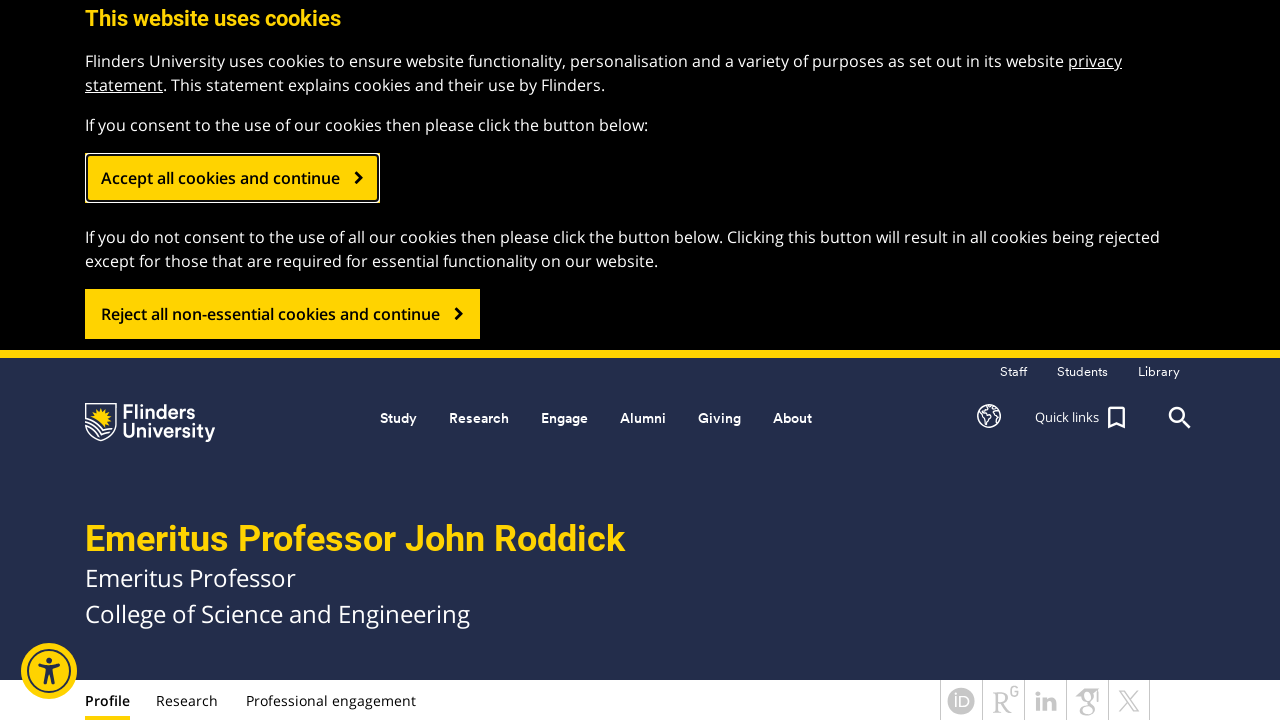